Tests JavaScript prompt dialog by clicking the prompt button, entering text, and accepting the dialog

Starting URL: https://the-internet.herokuapp.com/javascript_alerts

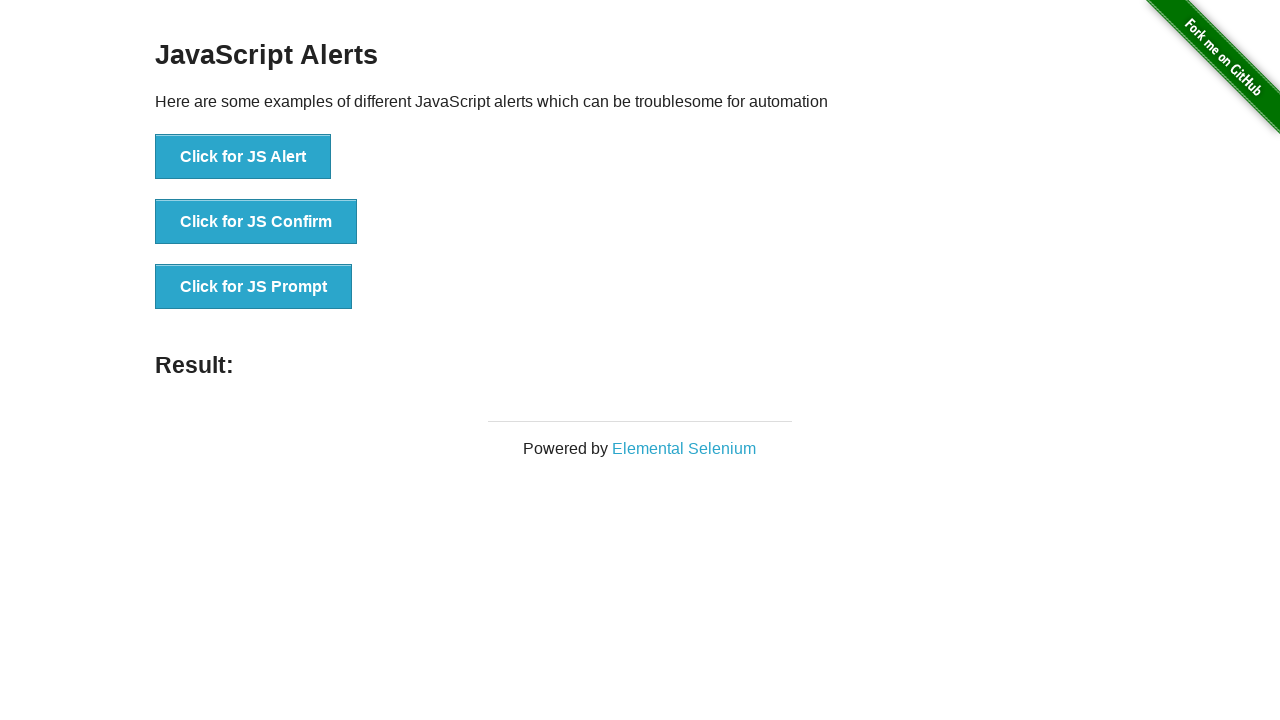

Set up dialog handler to accept prompt with text 'test_text_123'
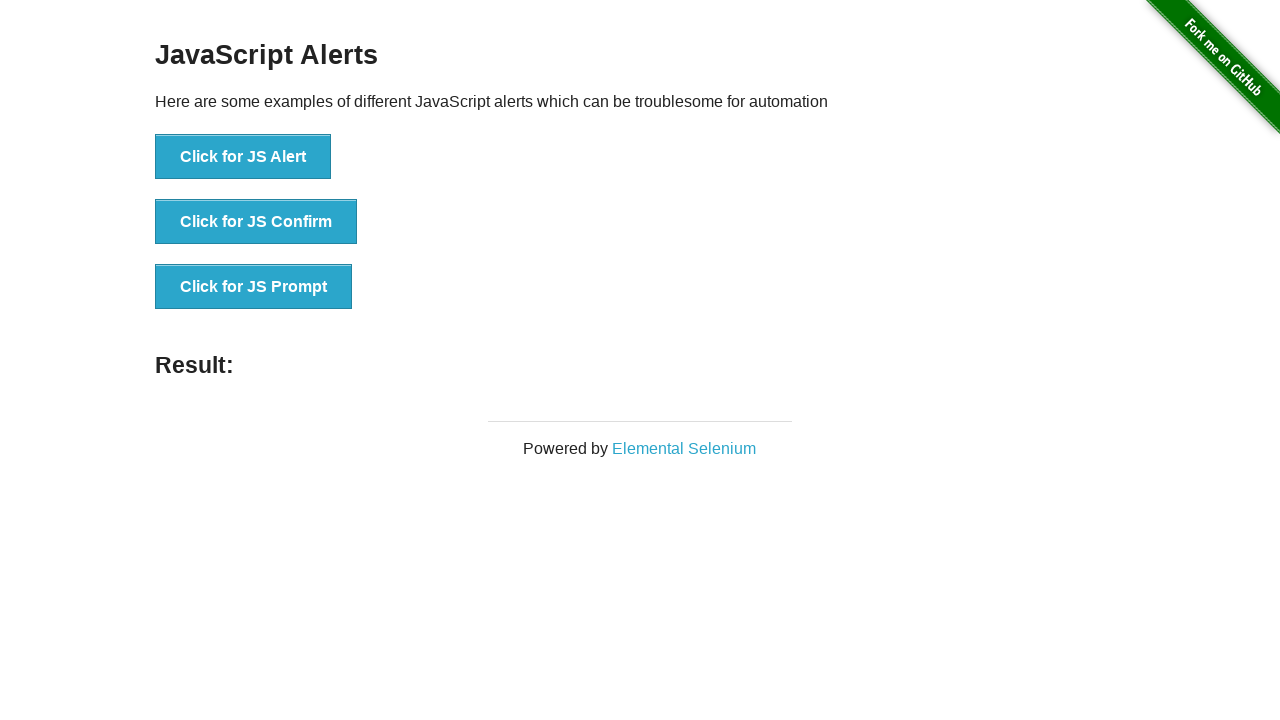

Clicked the prompt button at (254, 287) on #content > div > ul > li:nth-child(3) > button
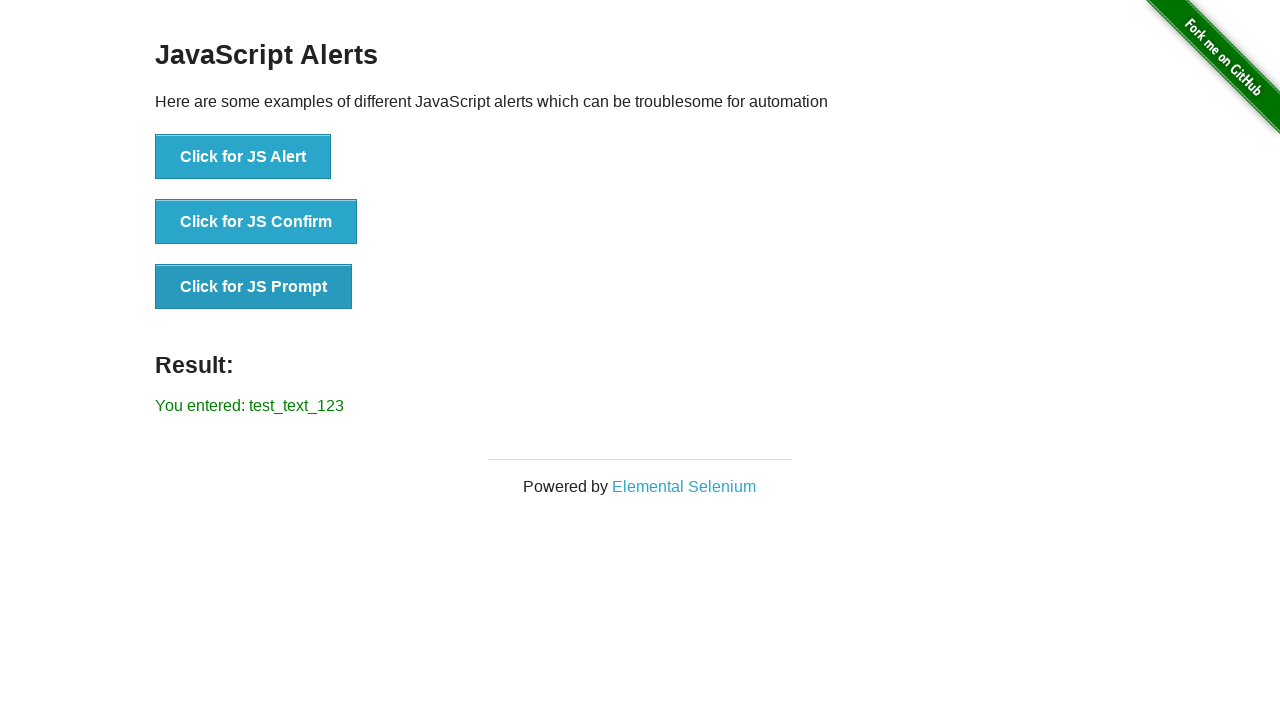

Waited for result element to appear
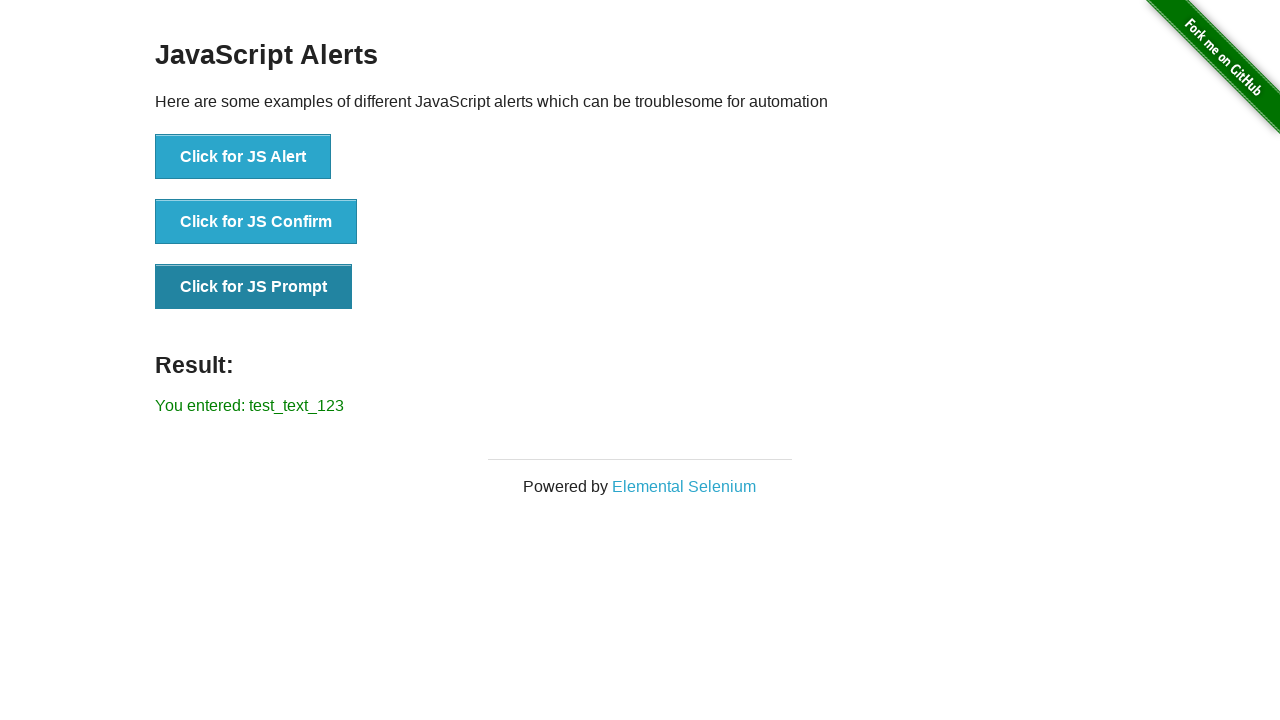

Retrieved result text content
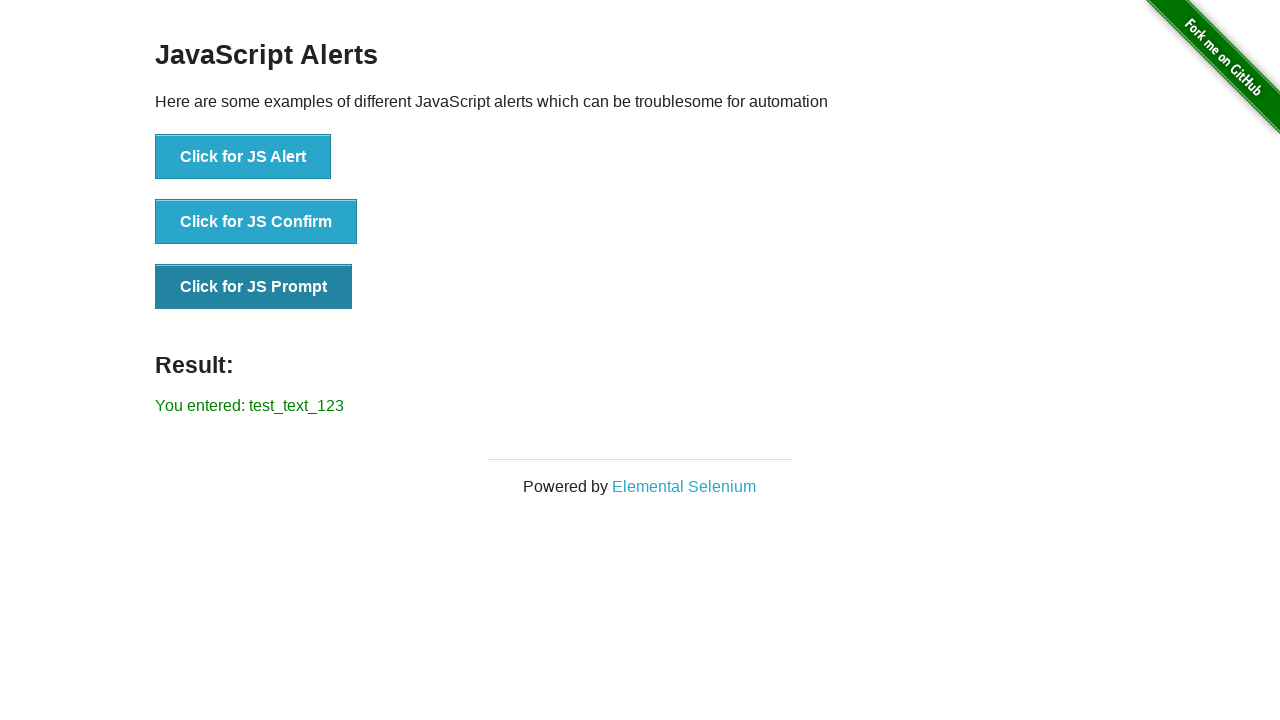

Verified result text matches expected value 'You entered: test_text_123'
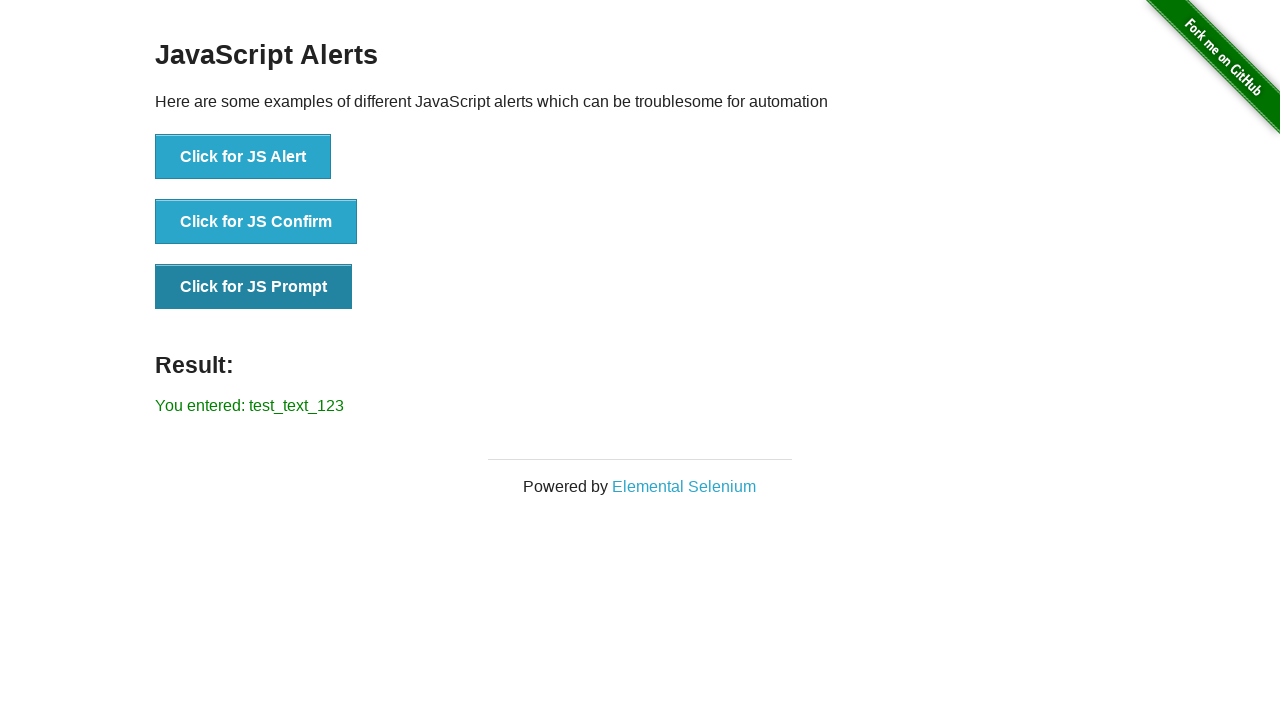

Verified input text 'test_text_123' is contained in result
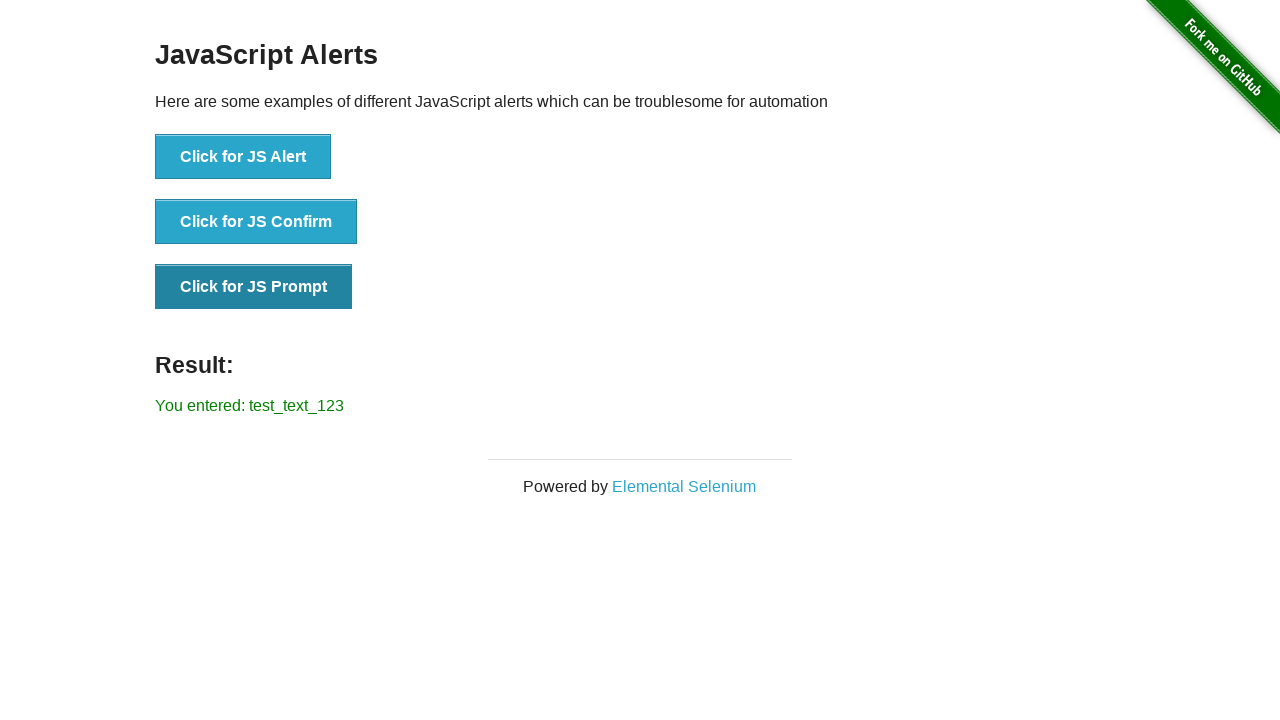

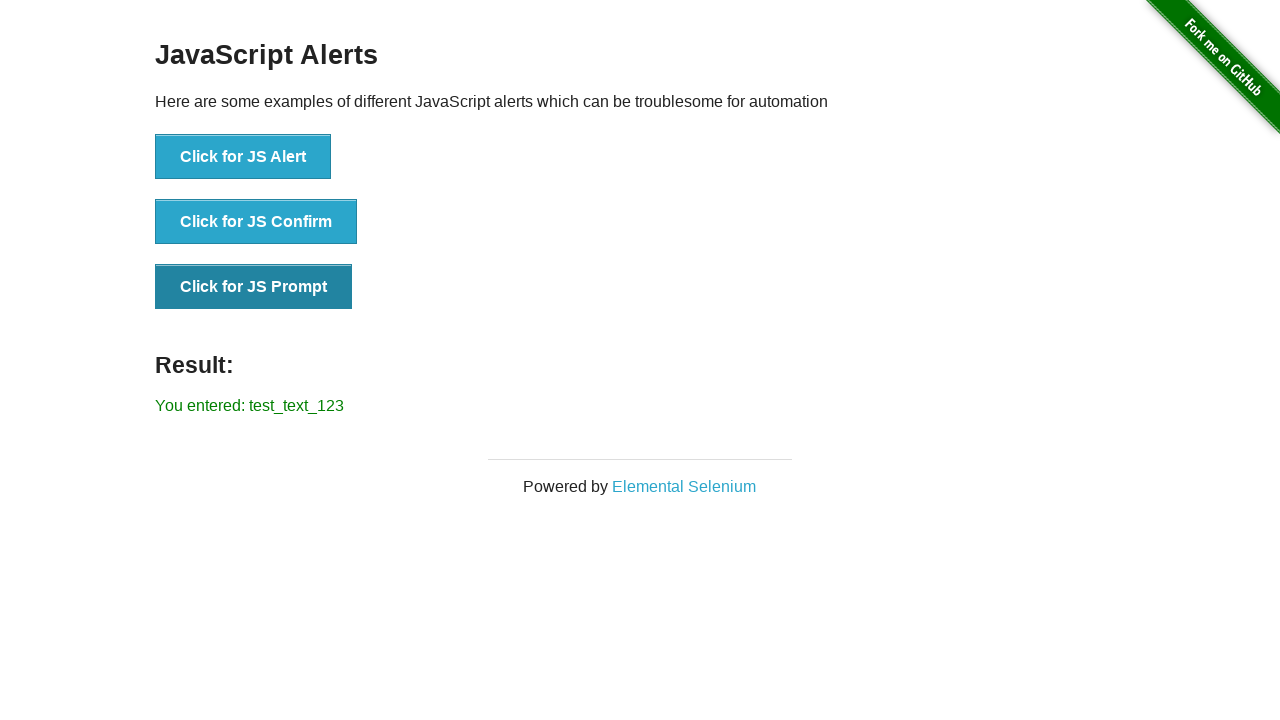